Tests right-click functionality on a button element and verifies the action was performed successfully

Starting URL: https://demoqa.com/buttons

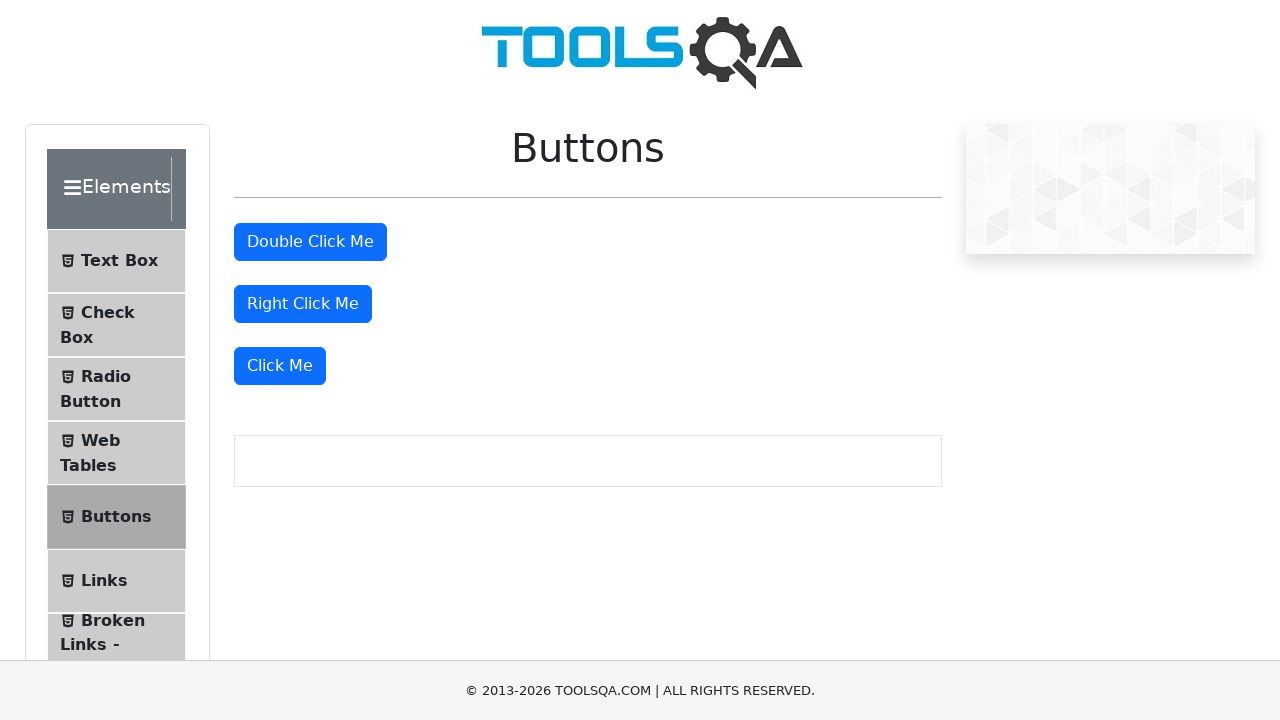

Located the right-click button element
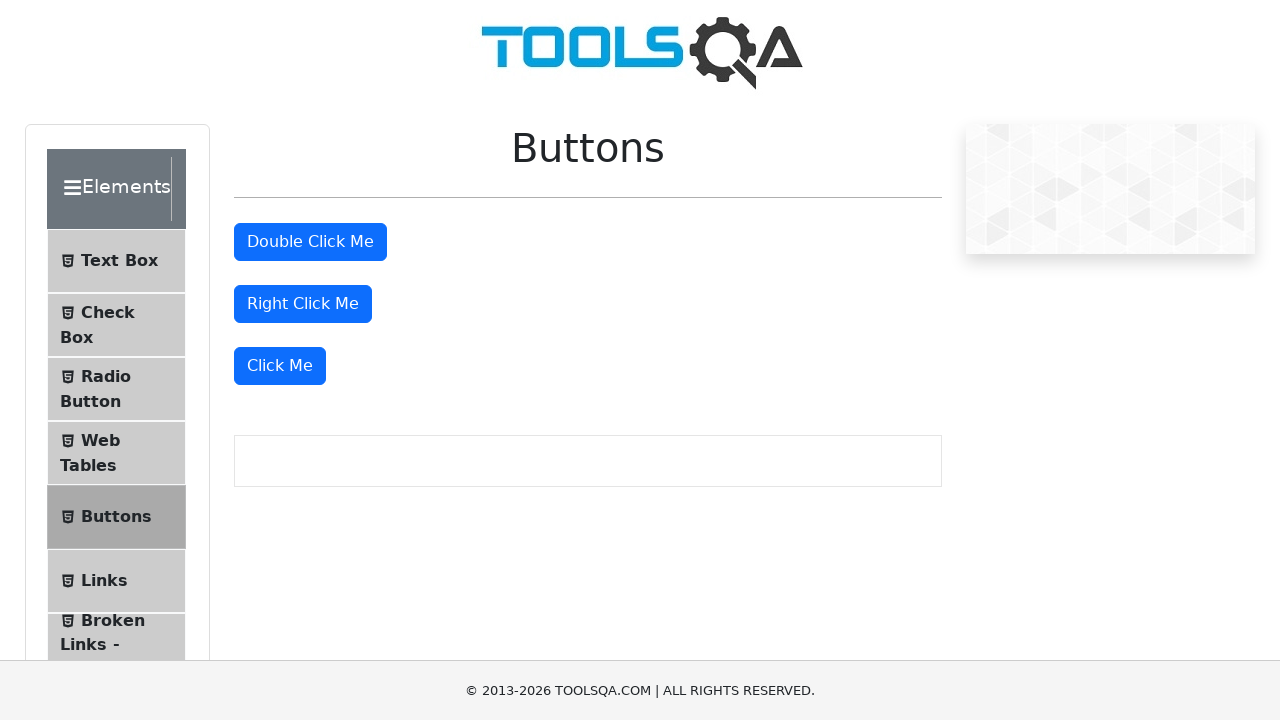

Performed right-click action on the button element at (303, 304) on #rightClickBtn
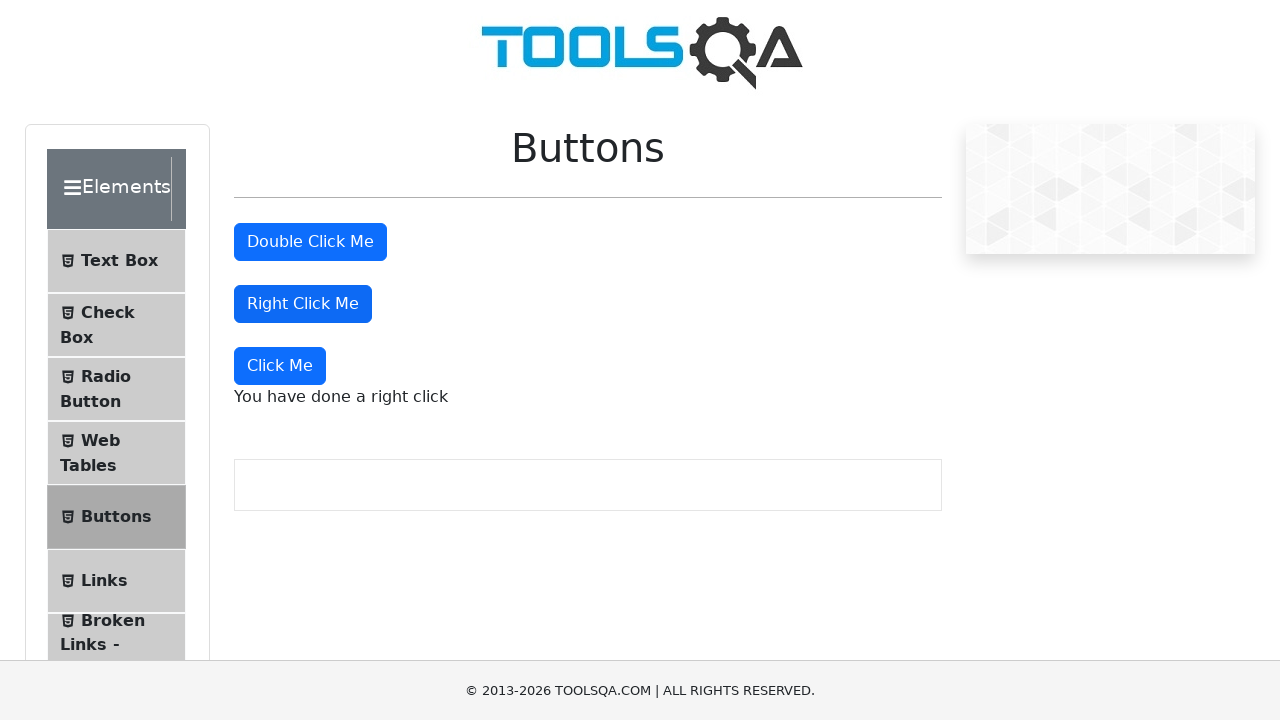

Right-click message appeared and was verified
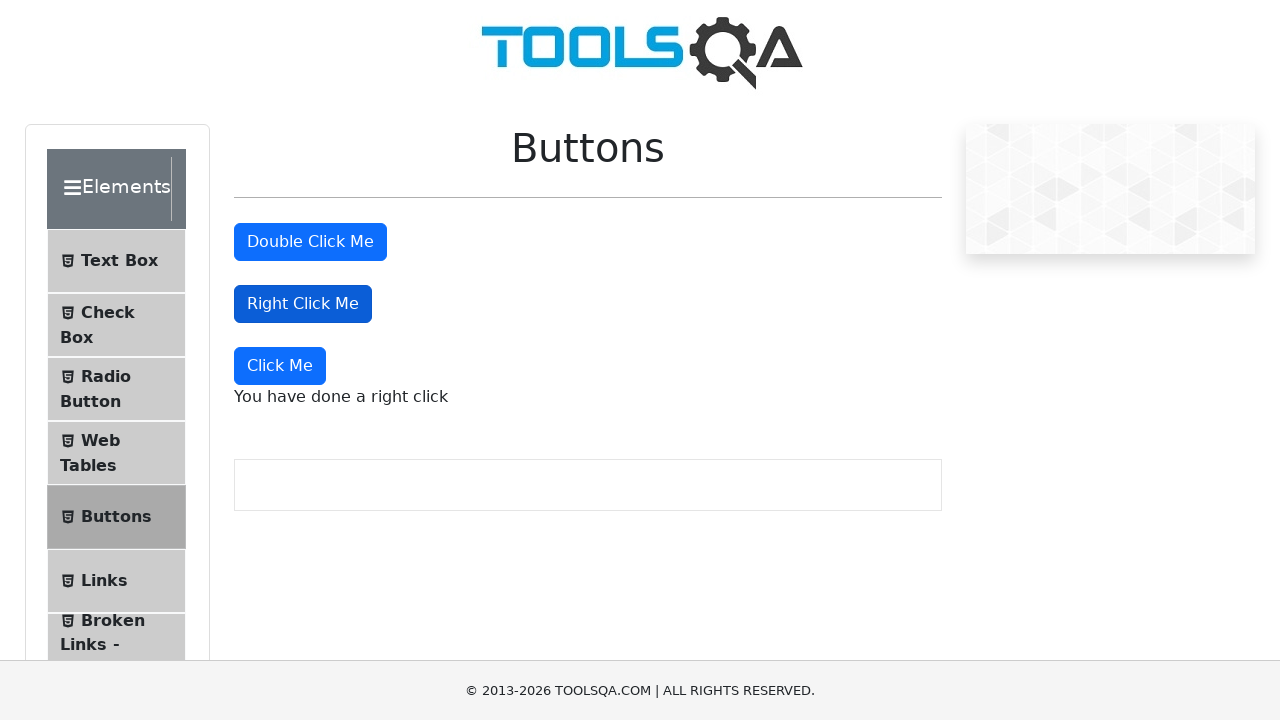

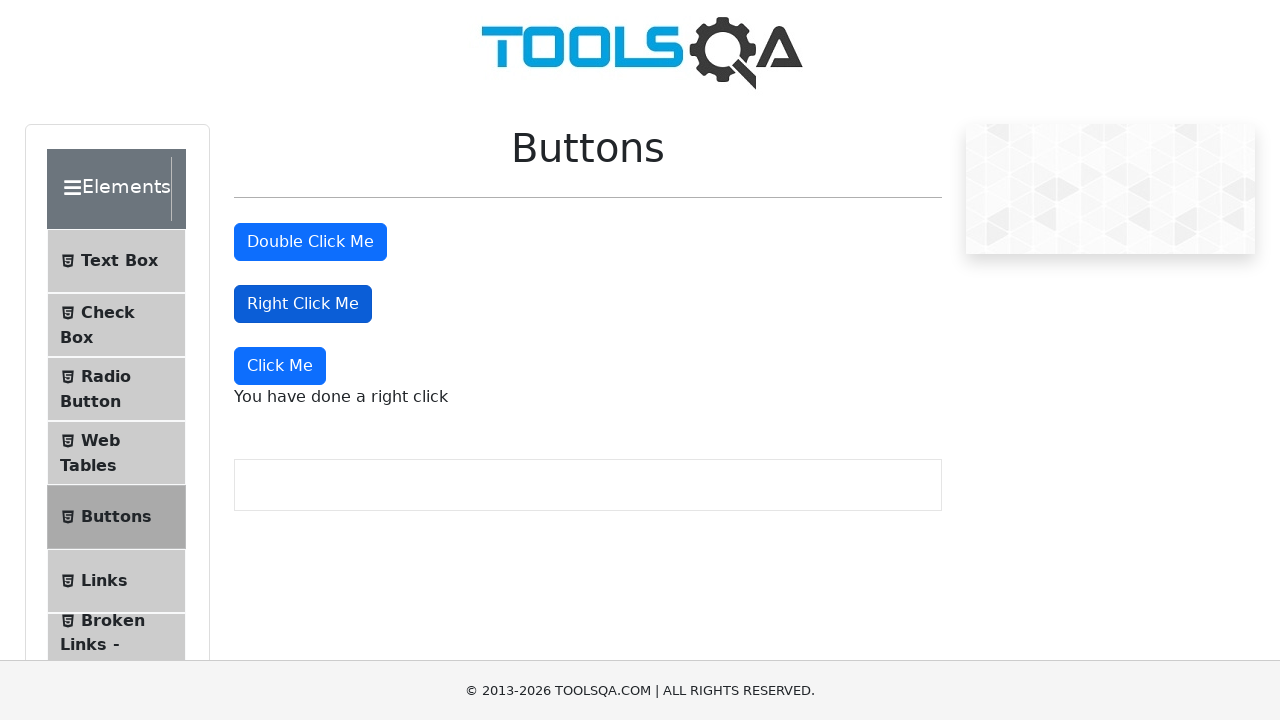